Opens a test automation practice page and clicks on a datepicker element to interact with it

Starting URL: https://testautomationpractice.blogspot.com/

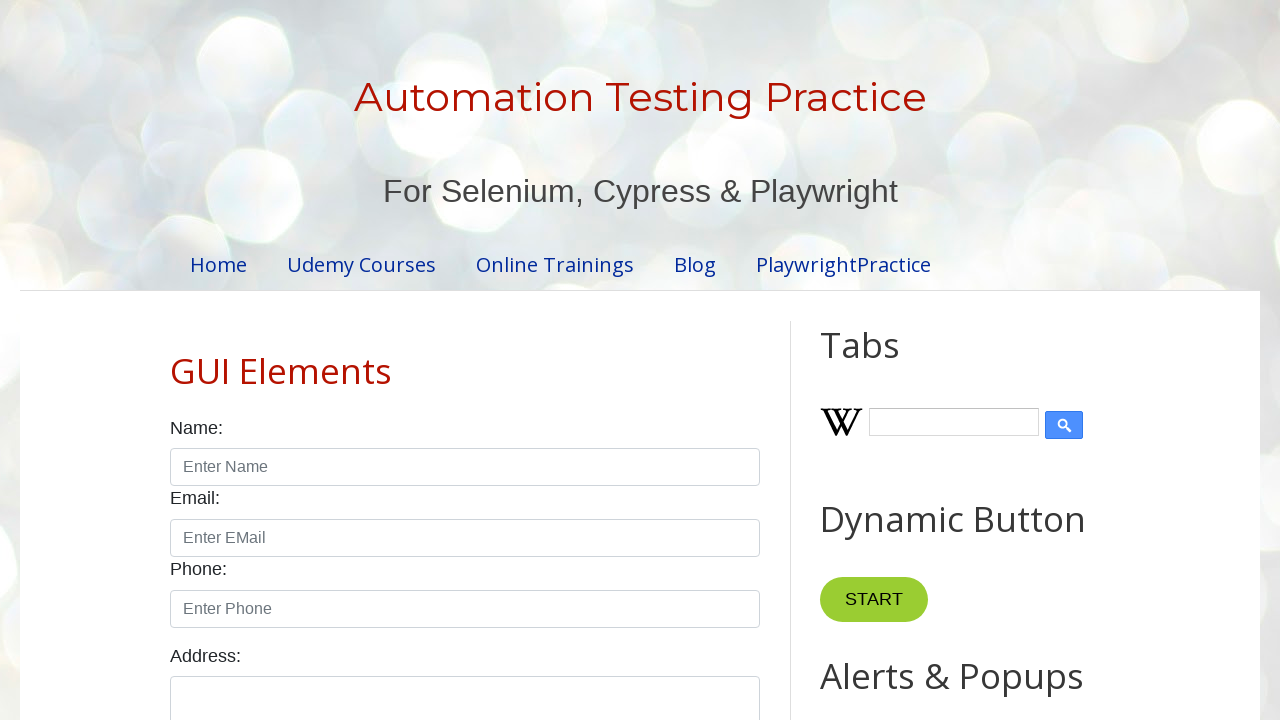

Navigated to test automation practice page
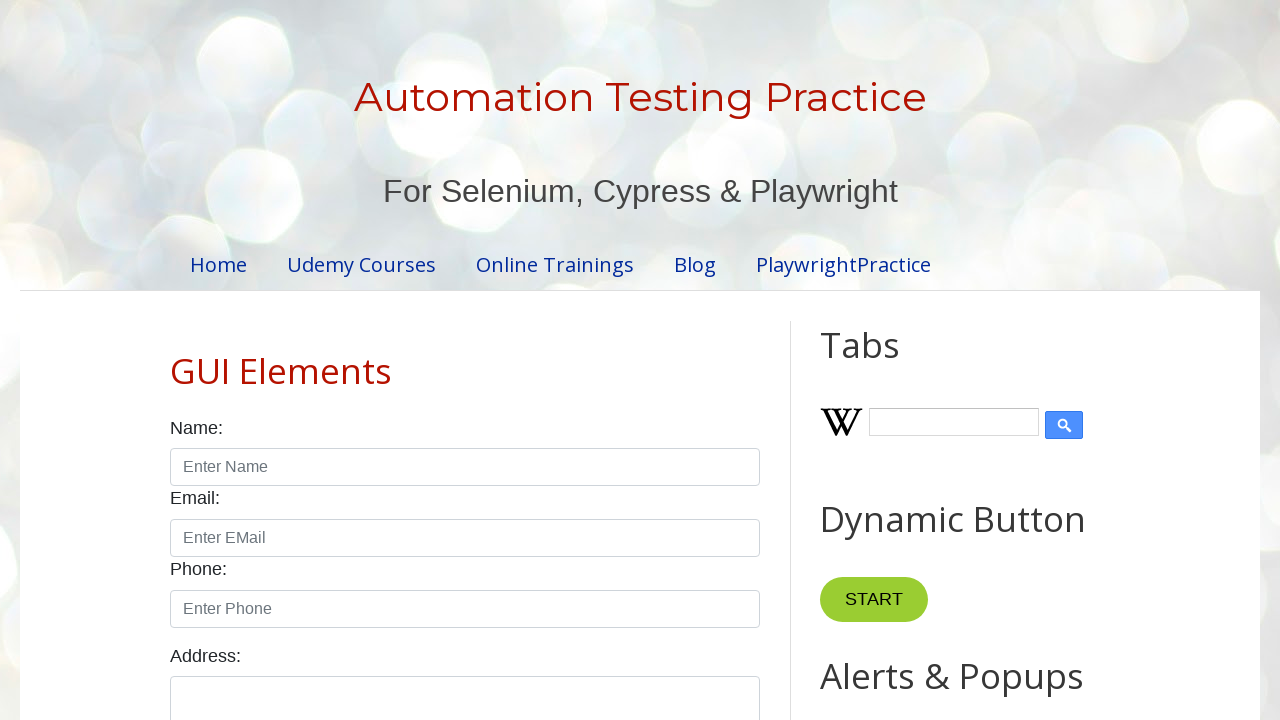

Clicked on datepicker element to open it at (515, 360) on #datepicker
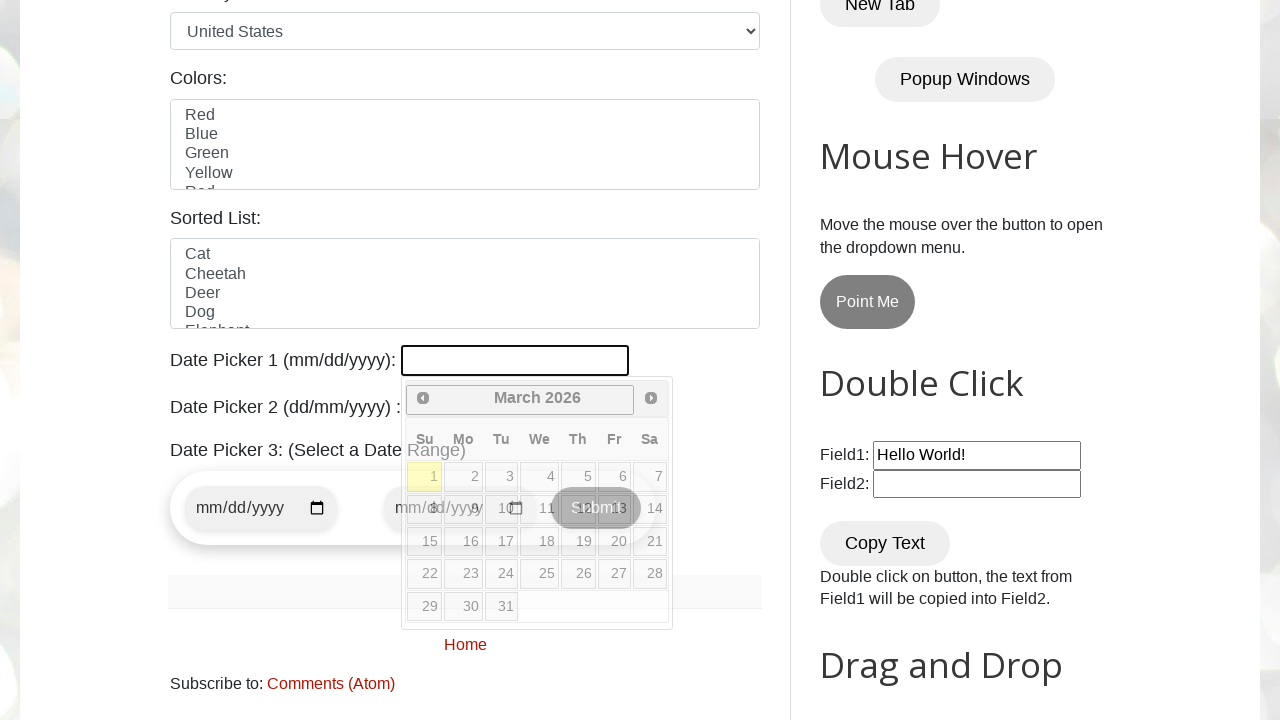

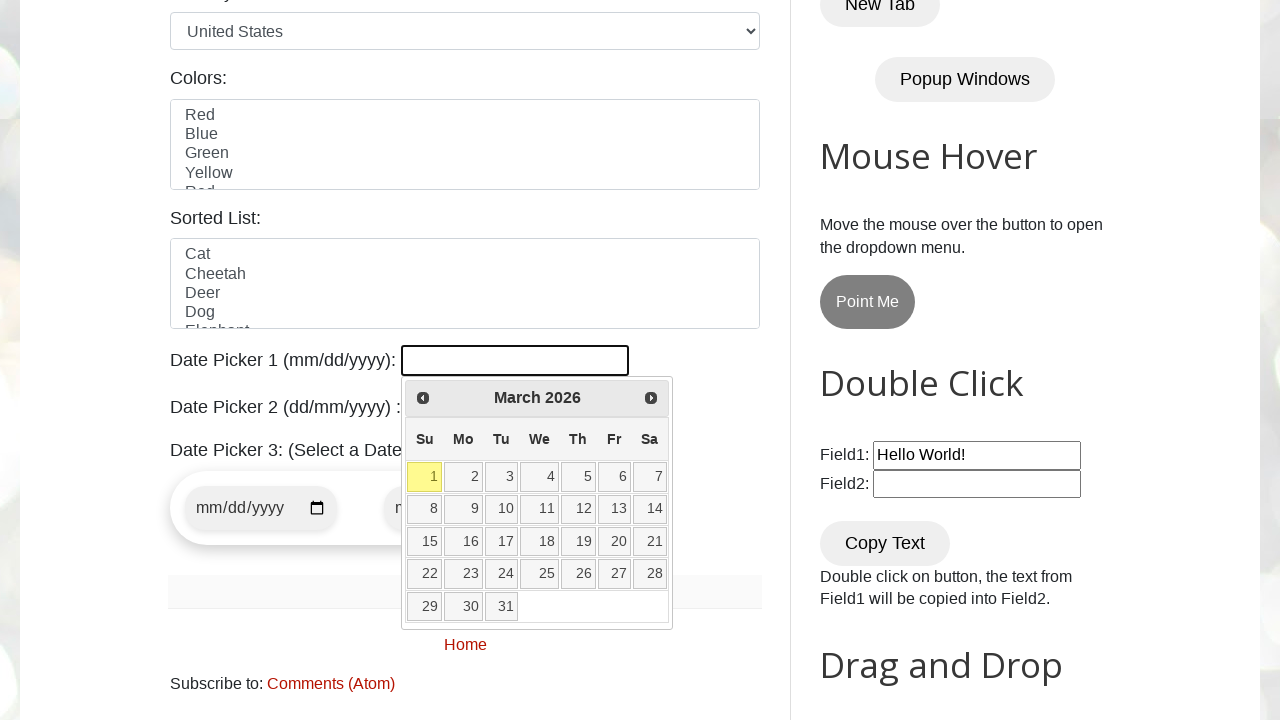